Tests input field functionality by entering a number, clearing the field, and entering a different number

Starting URL: http://the-internet.herokuapp.com/inputs

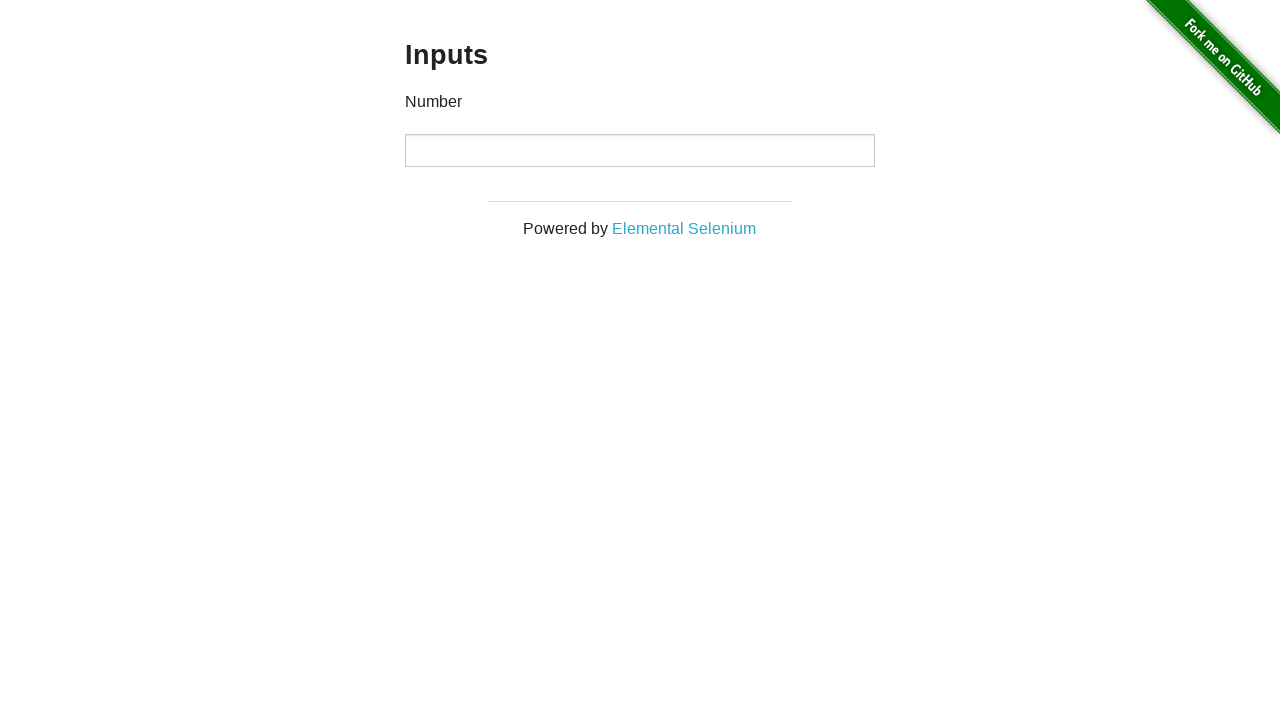

Entered number 1000 into the input field on input[type='number']
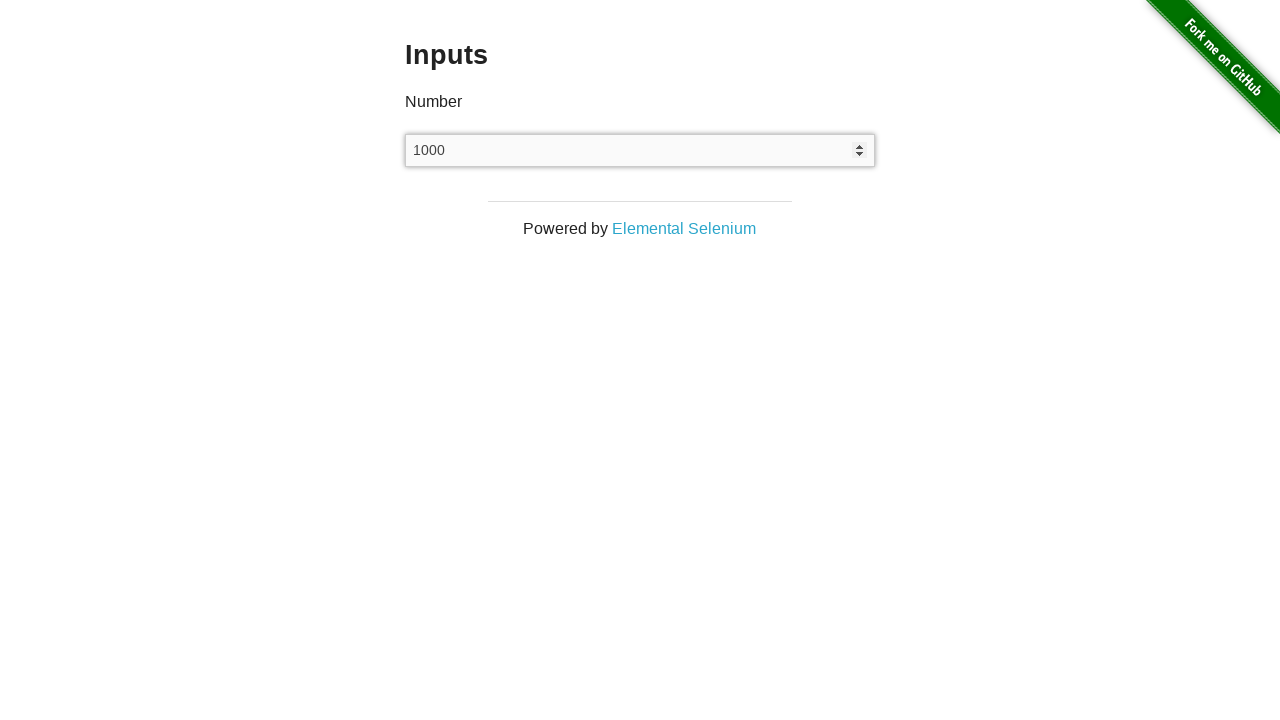

Cleared the input field on input[type='number']
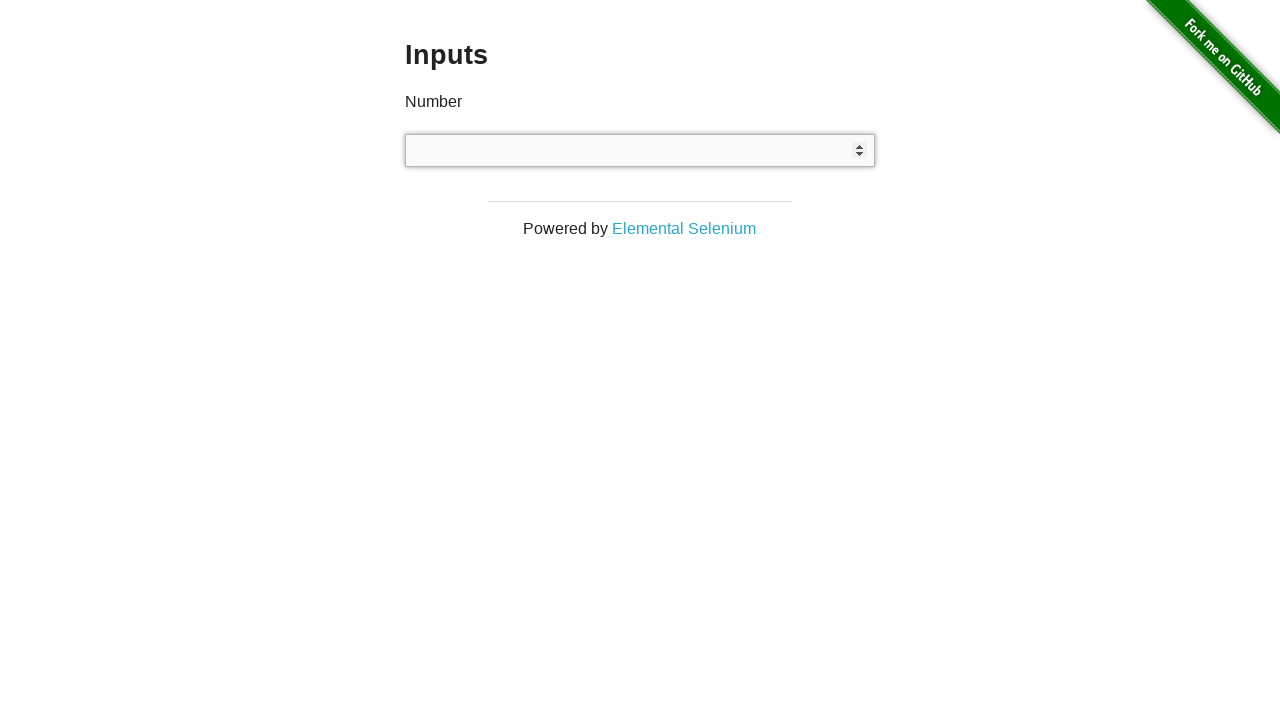

Entered number 999 into the input field on input[type='number']
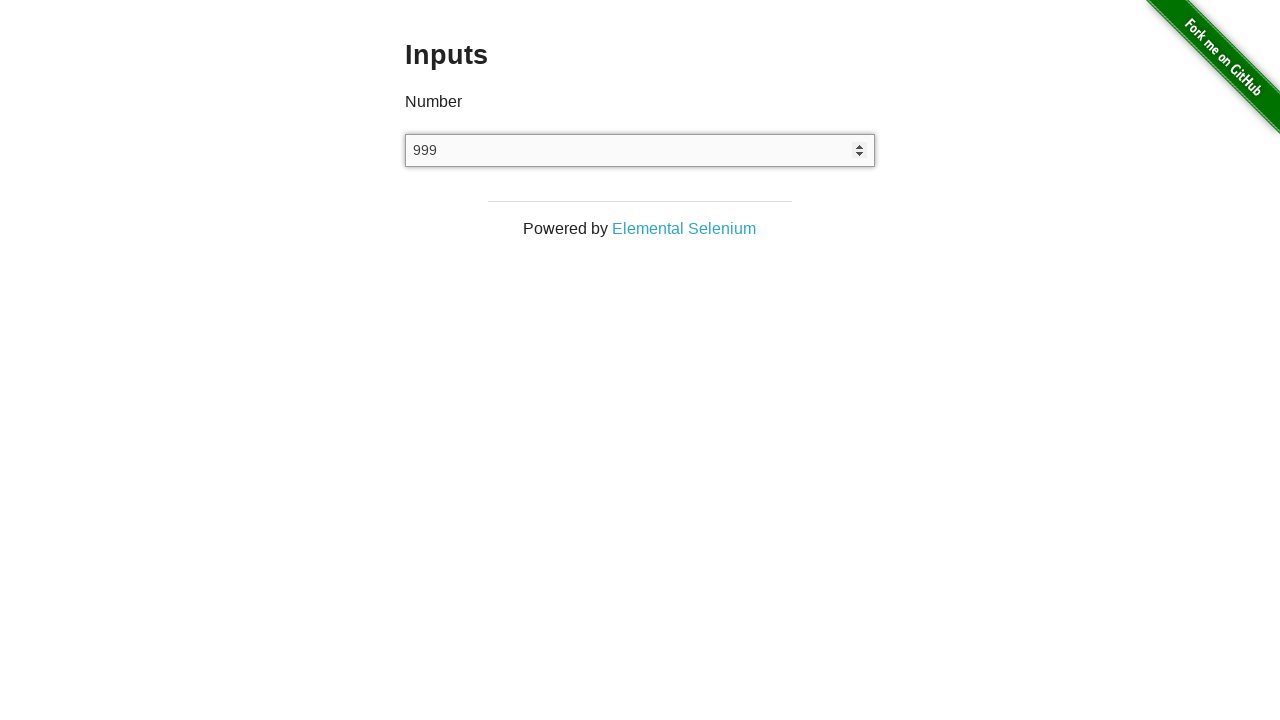

Waited for the value to be visible
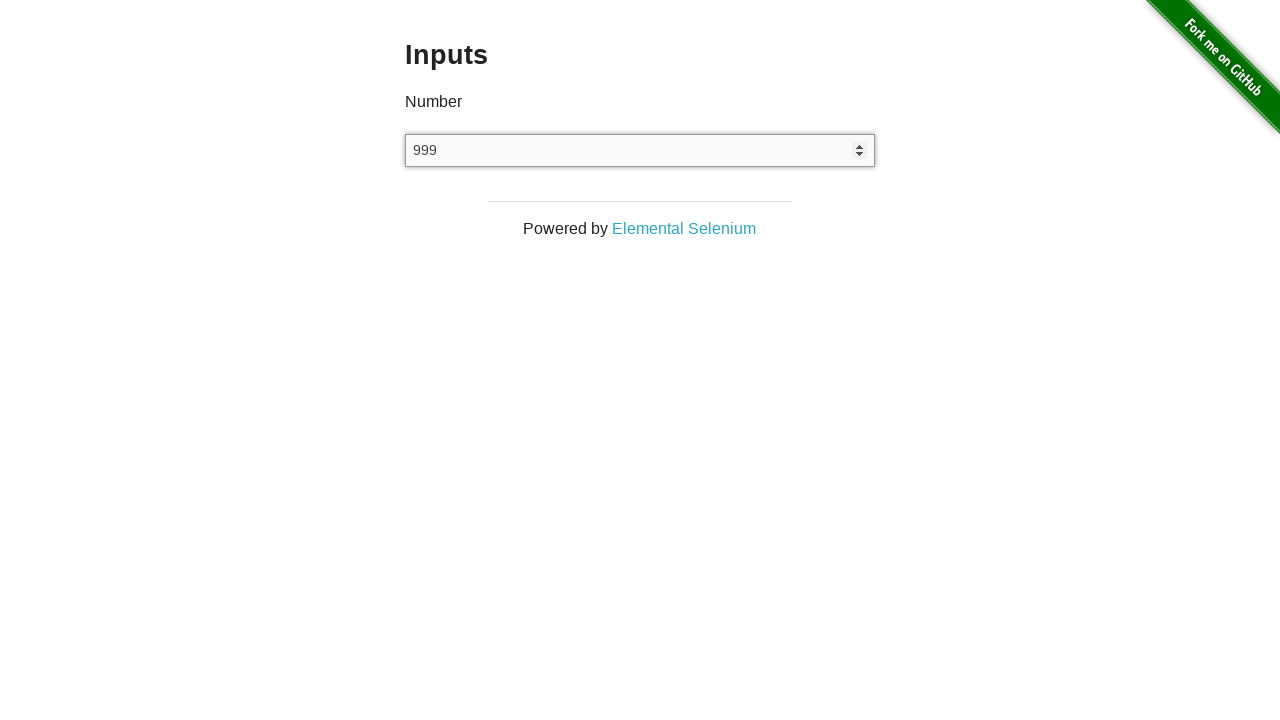

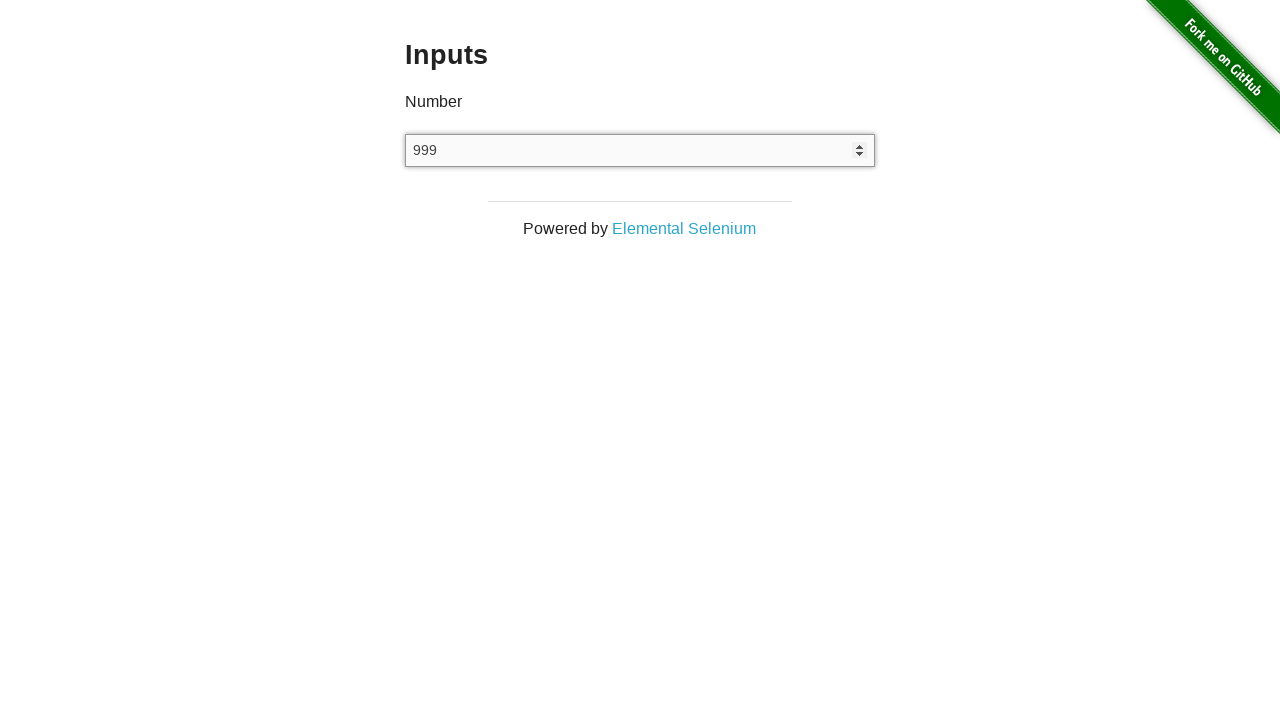